Tests dynamic controls functionality by toggling a checkbox, clicking remove/add buttons, enabling a text input field, and entering text into it.

Starting URL: http://the-internet.herokuapp.com

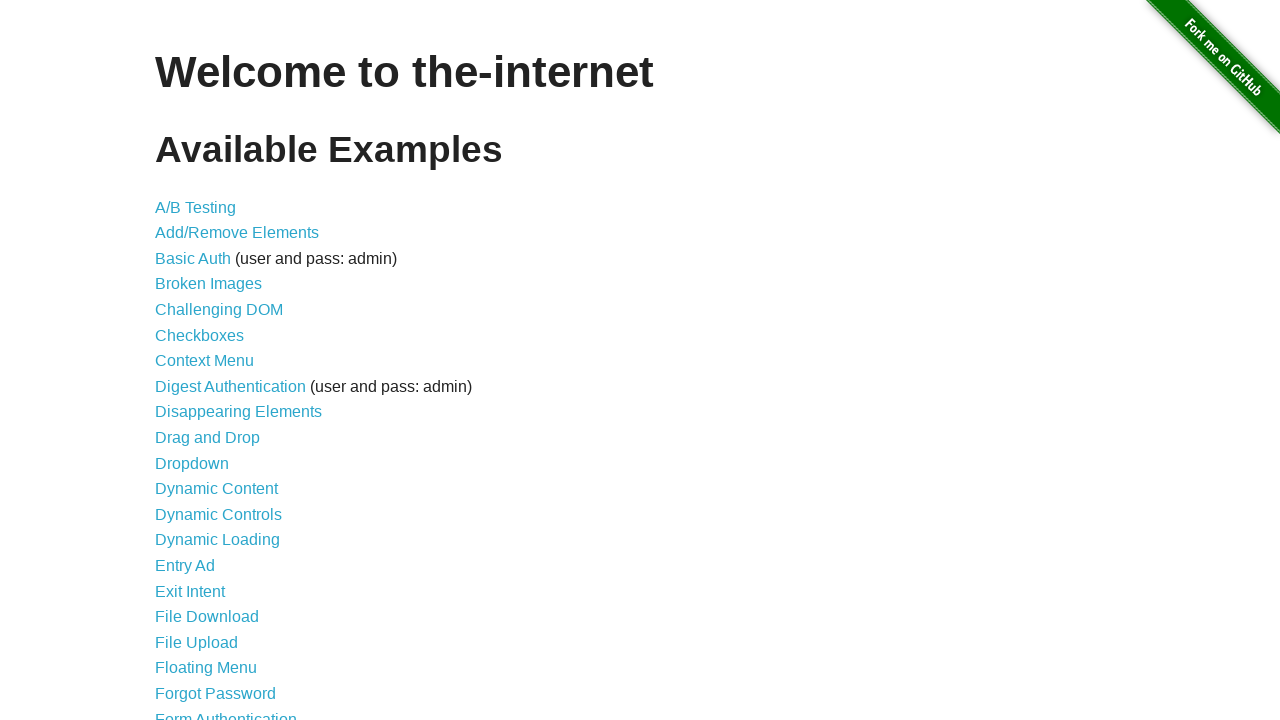

Clicked on Dynamic Controls link to navigate to the page at (218, 514) on text=Dynamic Controls
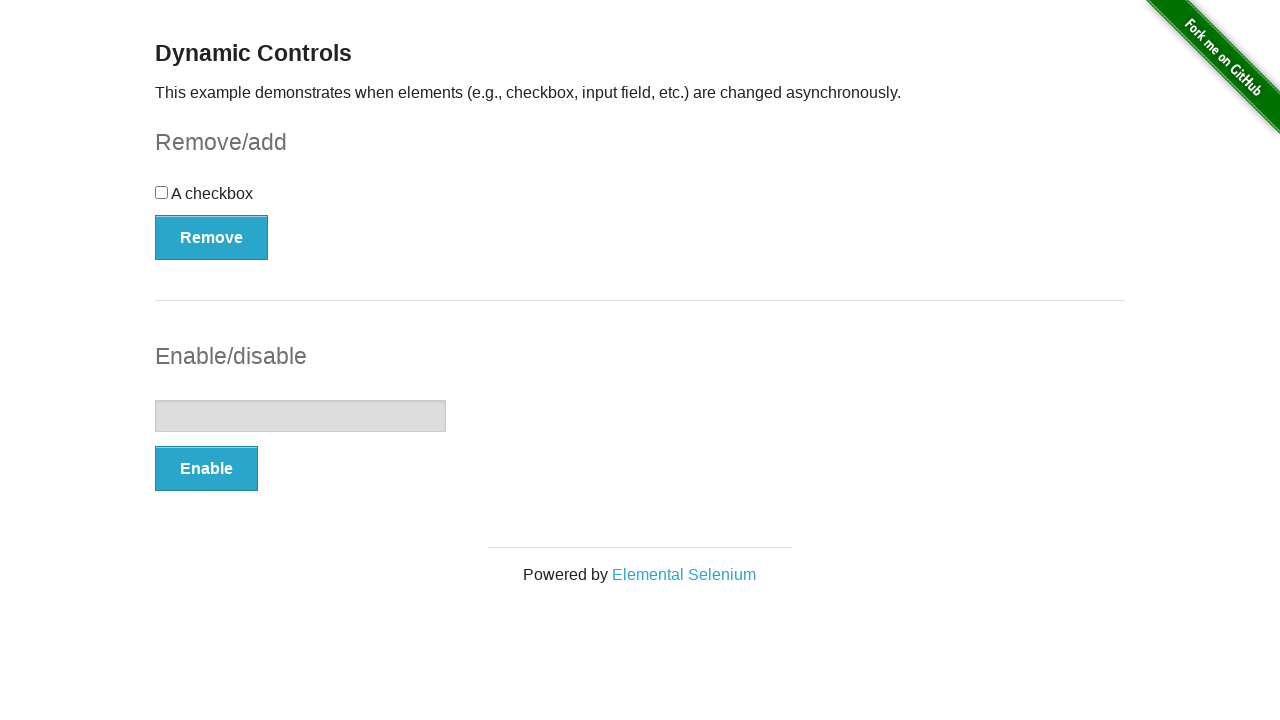

Clicked the checkbox to check it at (162, 192) on #checkbox > input[type=checkbox]
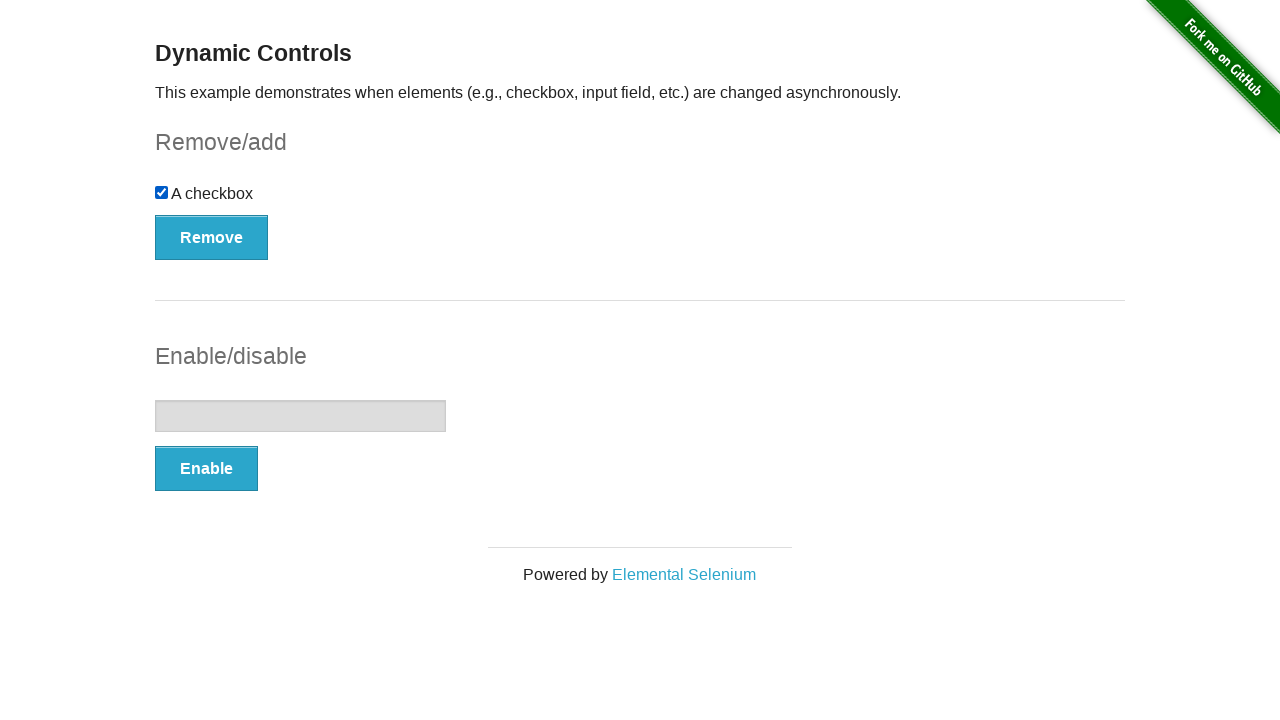

Clicked the Remove button to remove the checkbox at (212, 237) on #checkbox-example > button
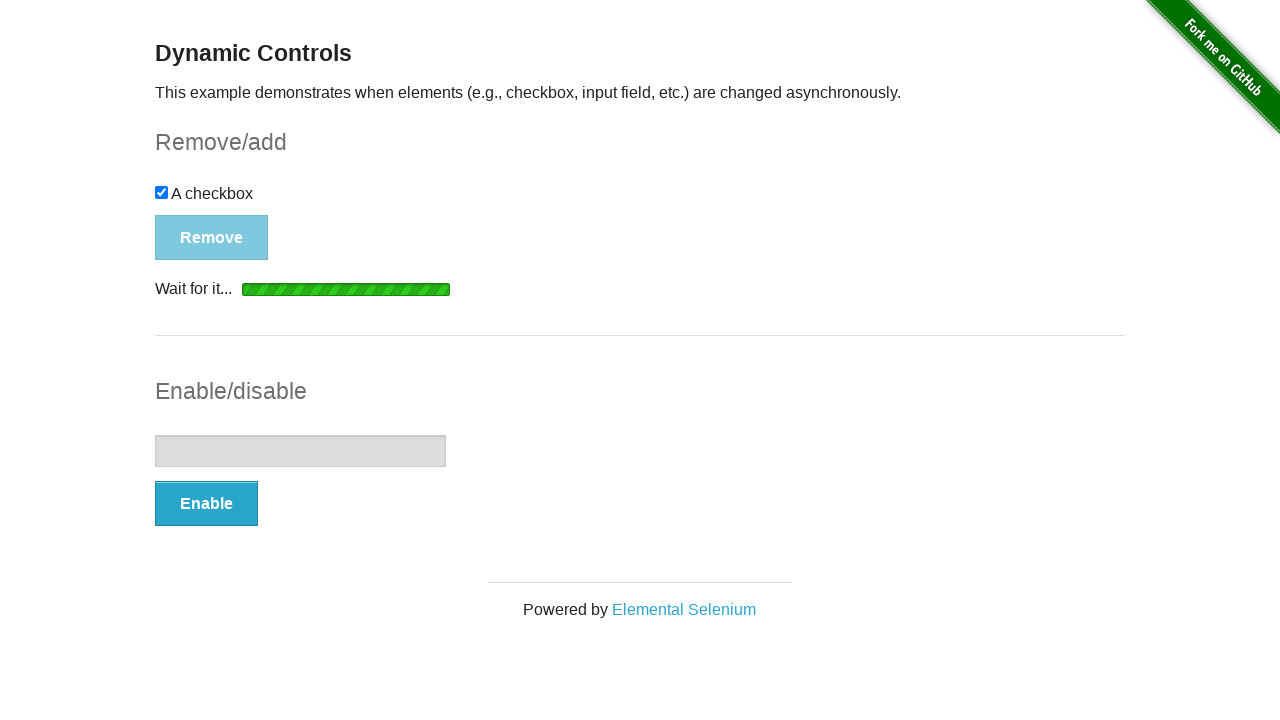

Waited for the Remove button to be visible again
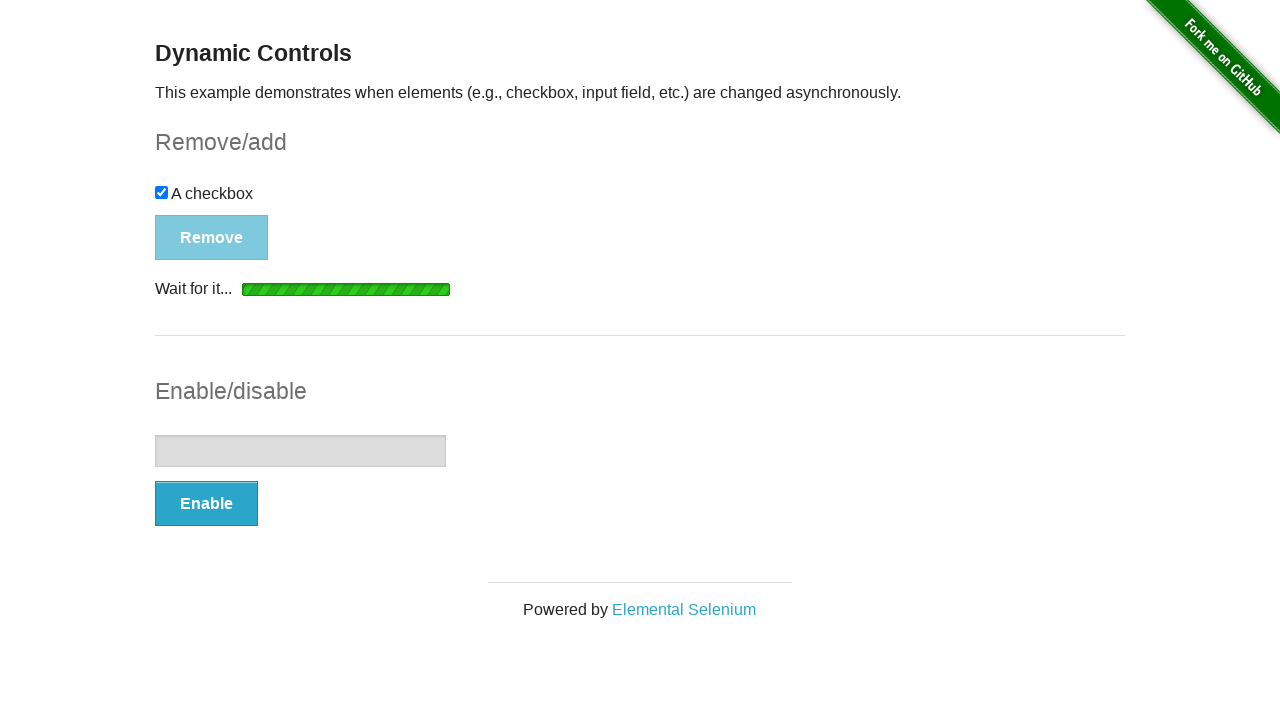

Brief wait (1000ms) for removal animation to complete
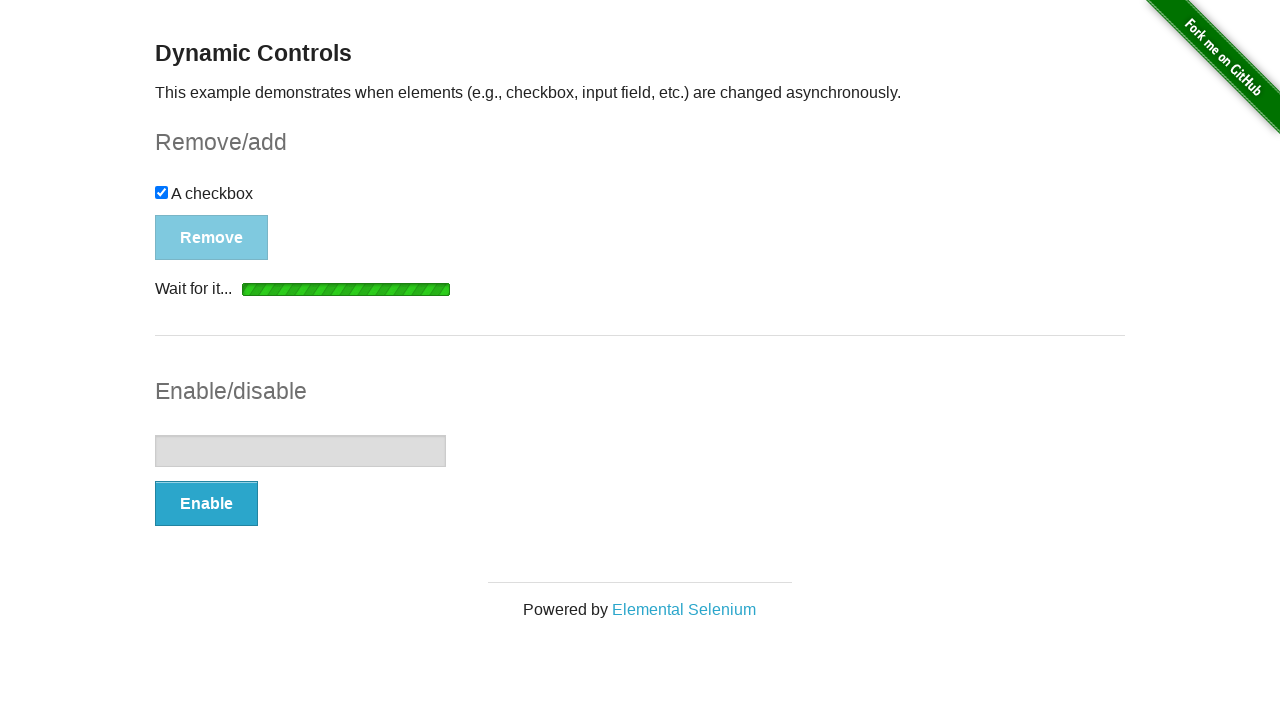

Clicked the Add button to add the checkbox back at (196, 208) on #checkbox-example > button
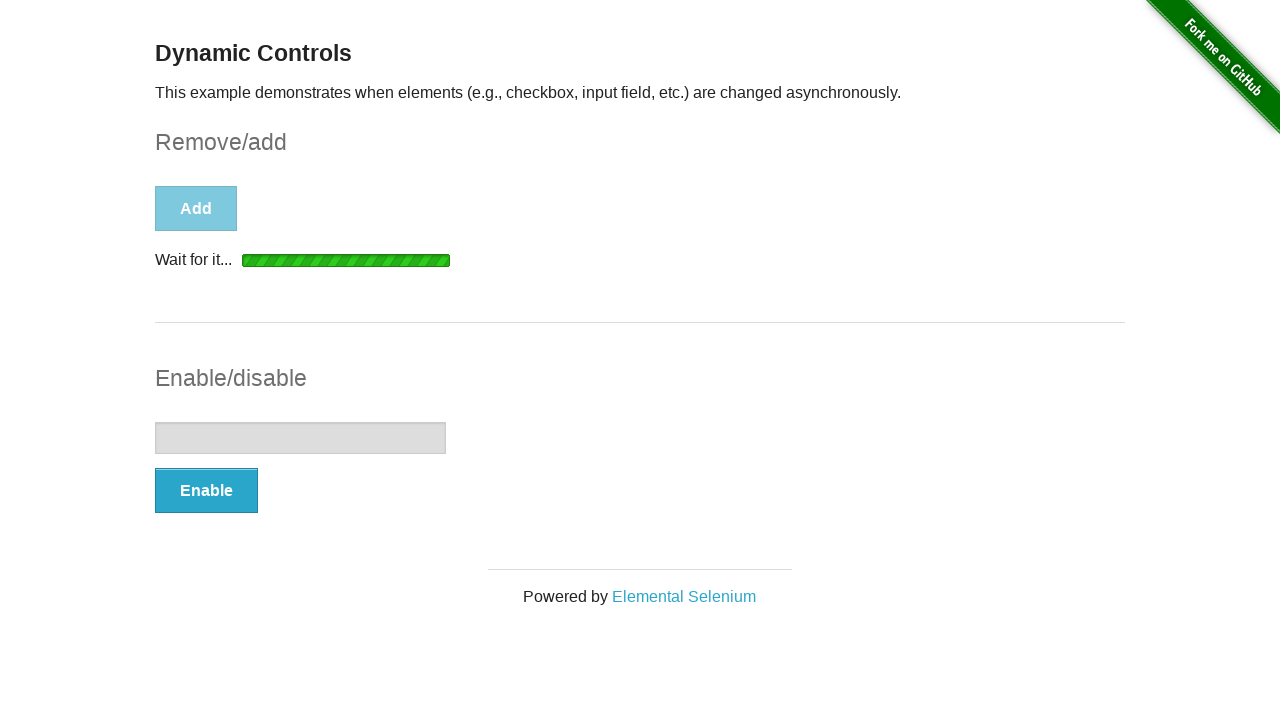

Clicked Enable button to enable the text input field at (206, 491) on #input-example > button
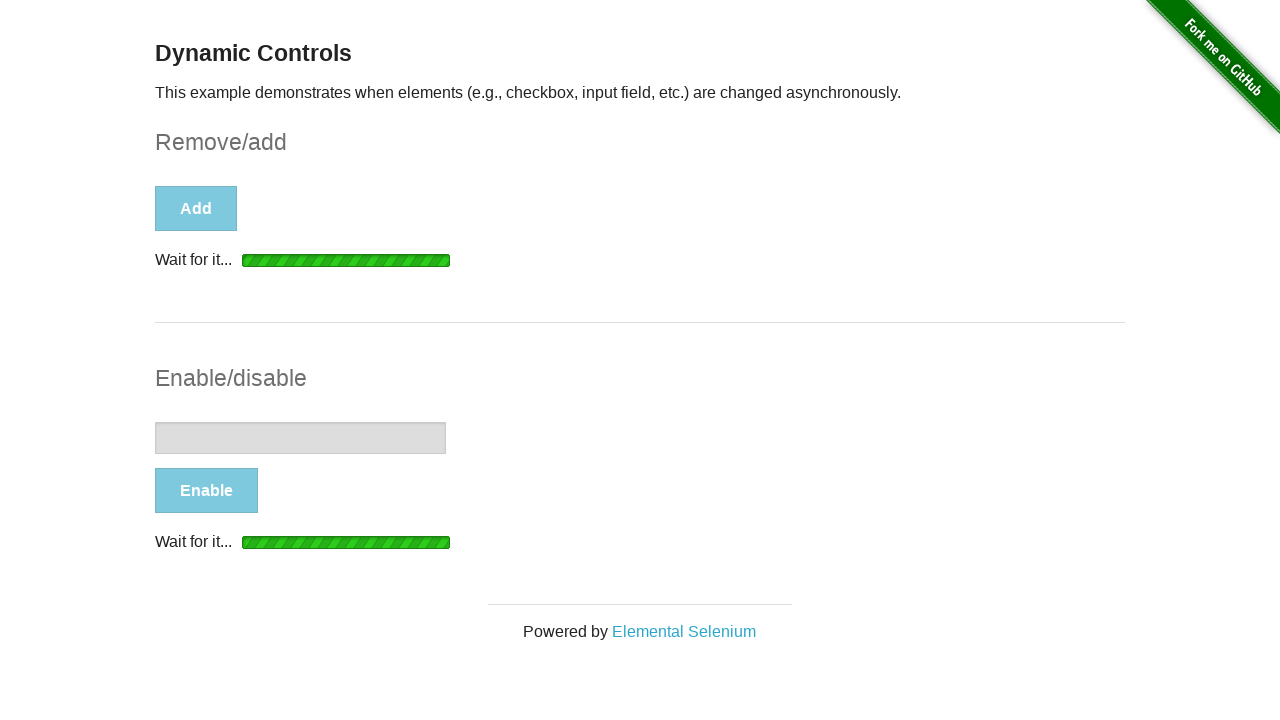

Waited for the text input to be enabled
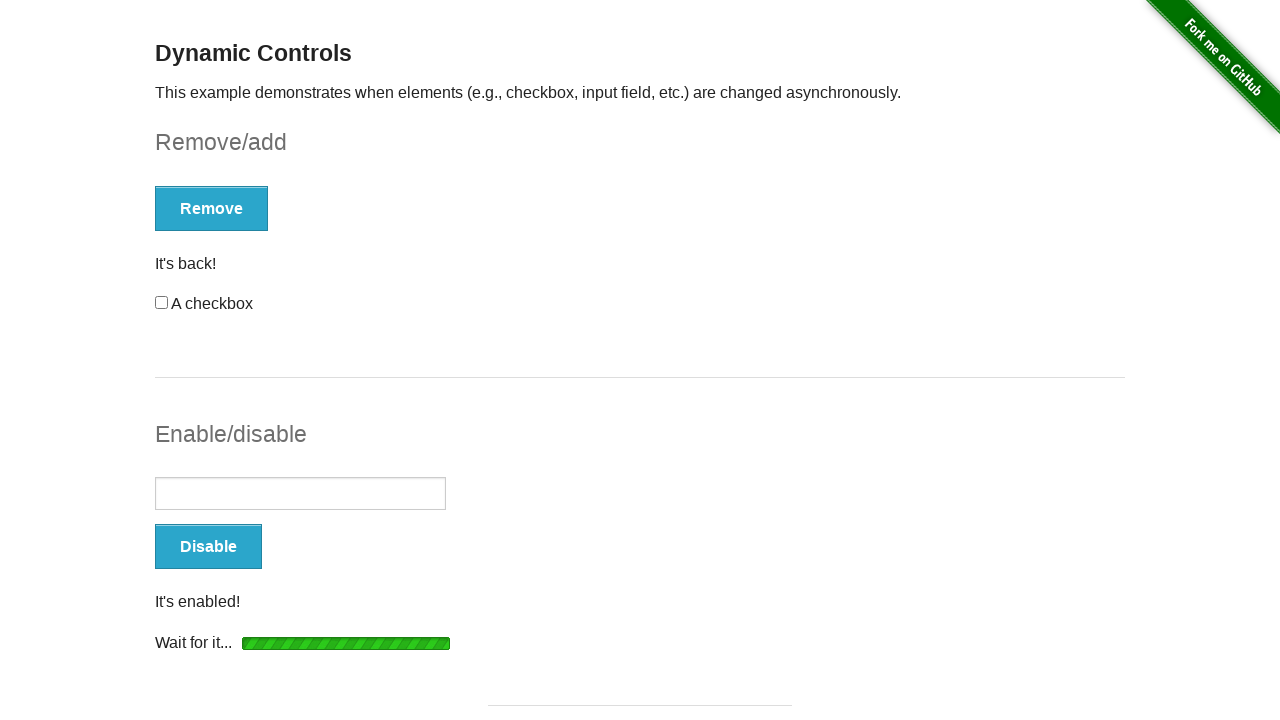

Filled the text input field with 'Hello, friend' on #input-example > input[type=text]
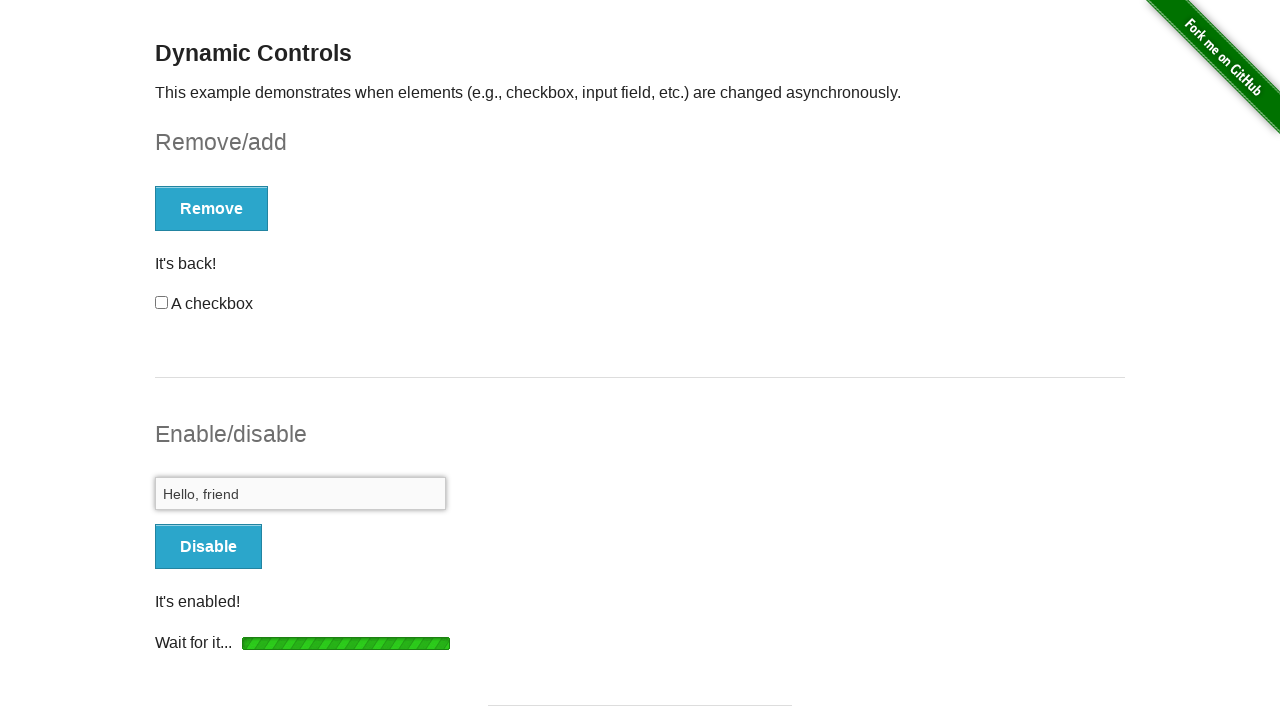

Clicked the Disable button to disable the text input at (208, 546) on #input-example > button
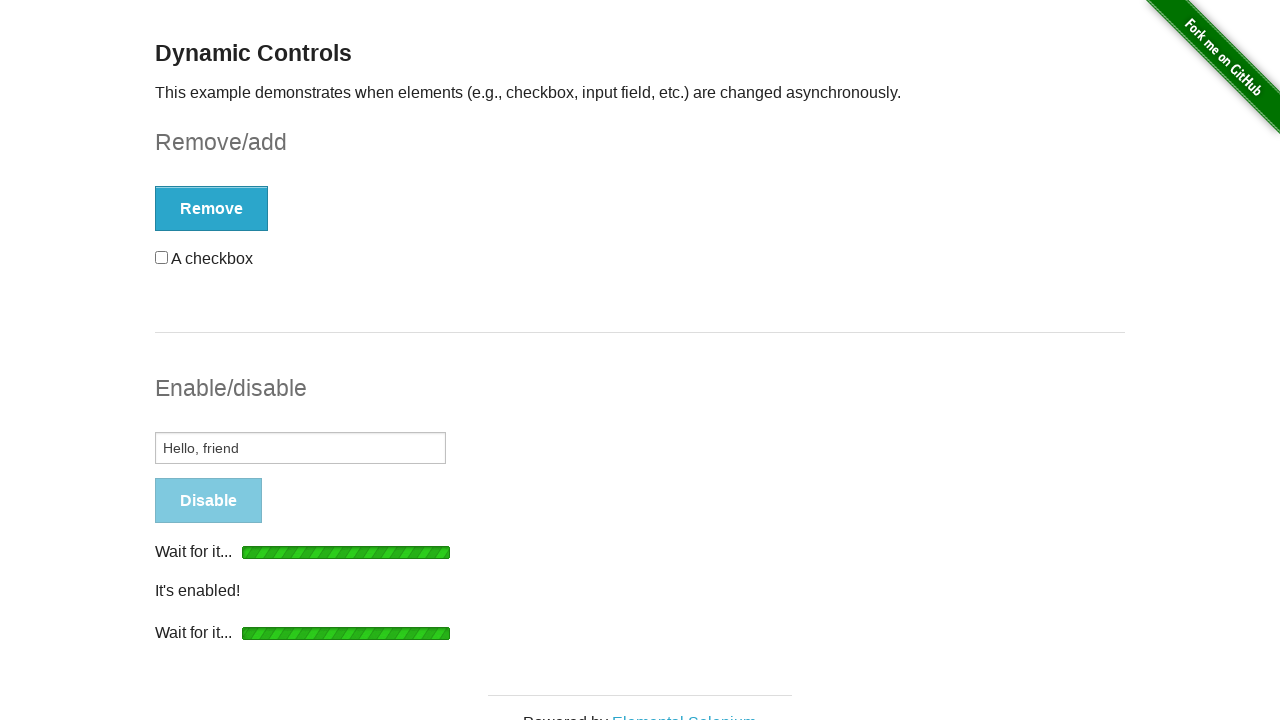

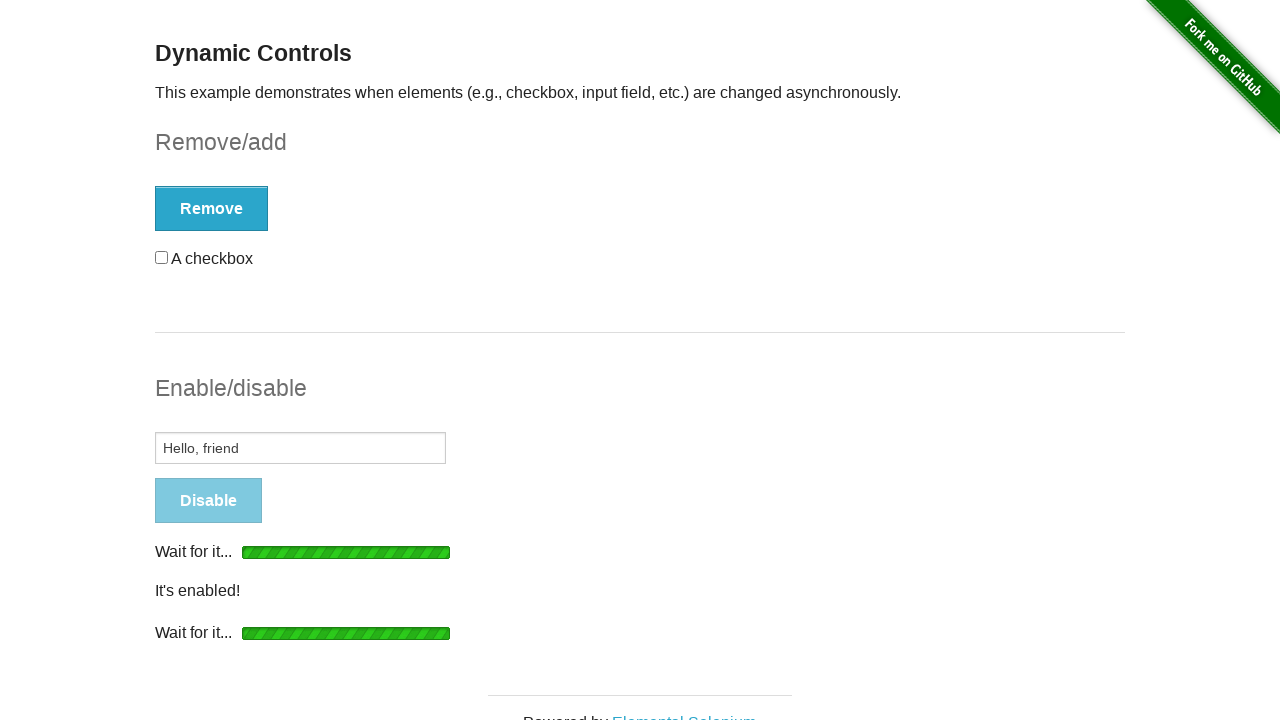